Tests keyboard interaction by performing a Ctrl+A (select all) keyboard shortcut on a practice page to demonstrate key press functionality.

Starting URL: https://learn.letskodeit.com/p/practice

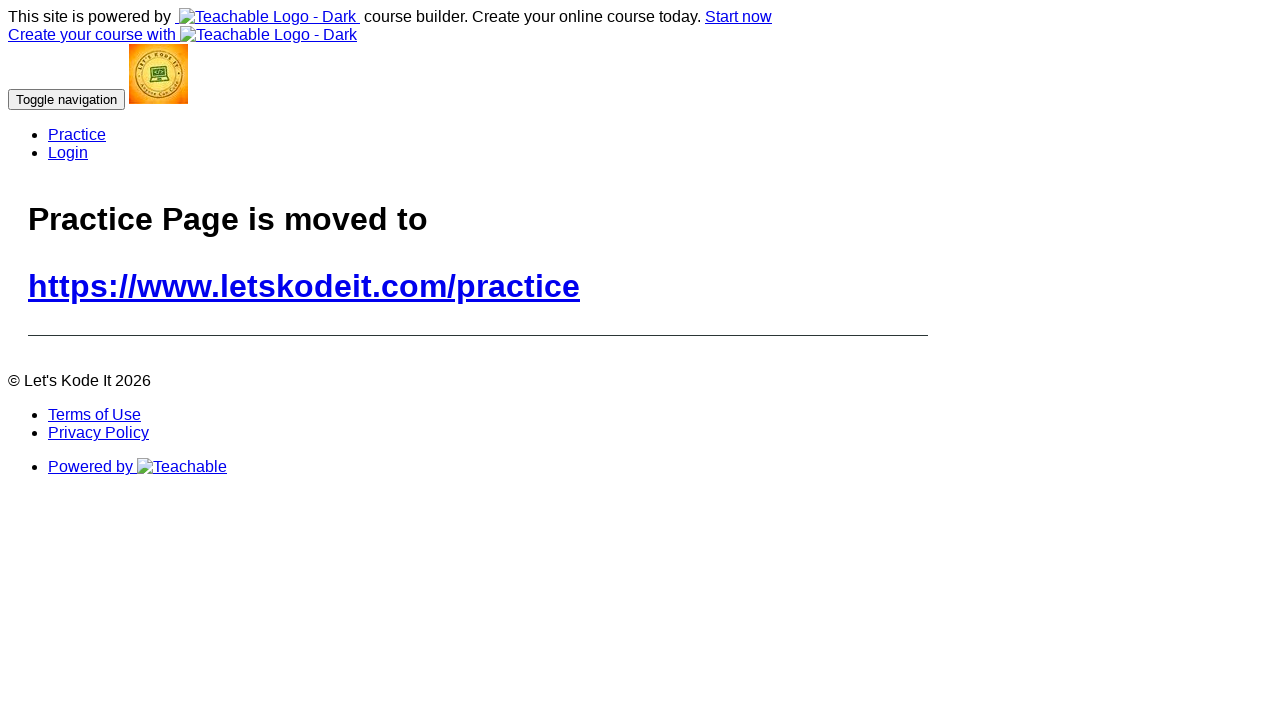

Navigated to practice page
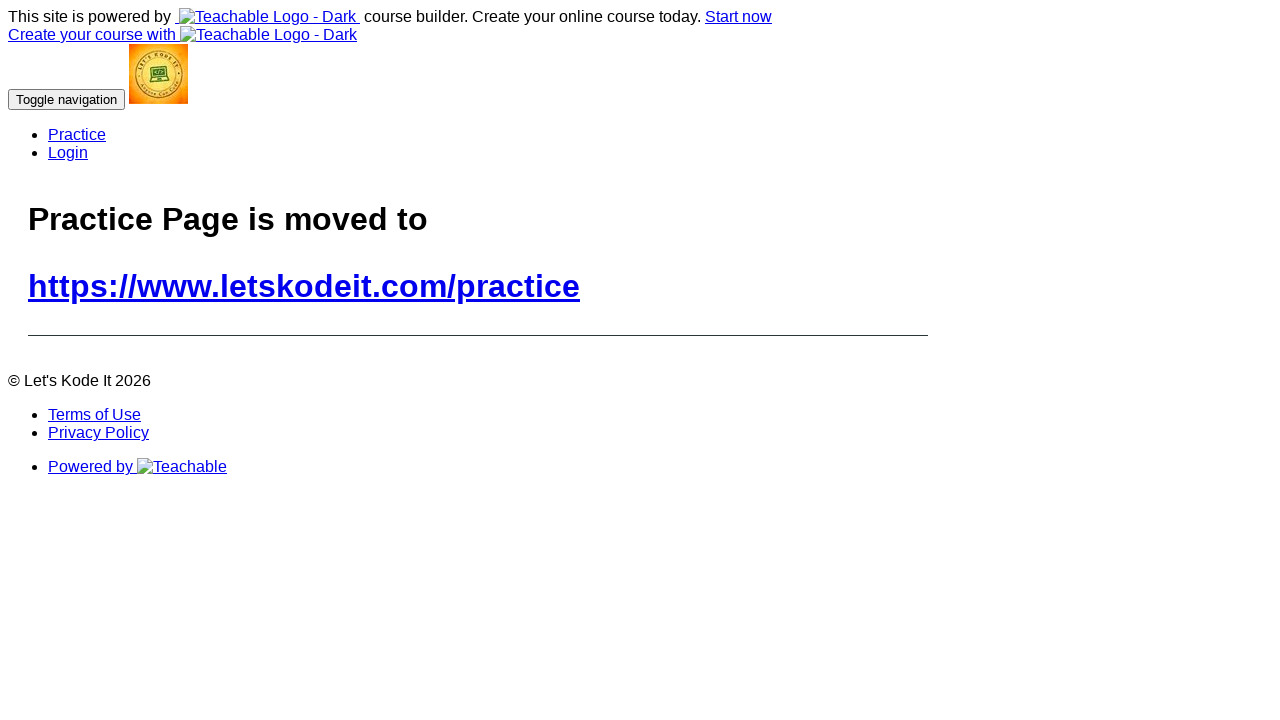

Pressed Ctrl+A keyboard shortcut to select all content
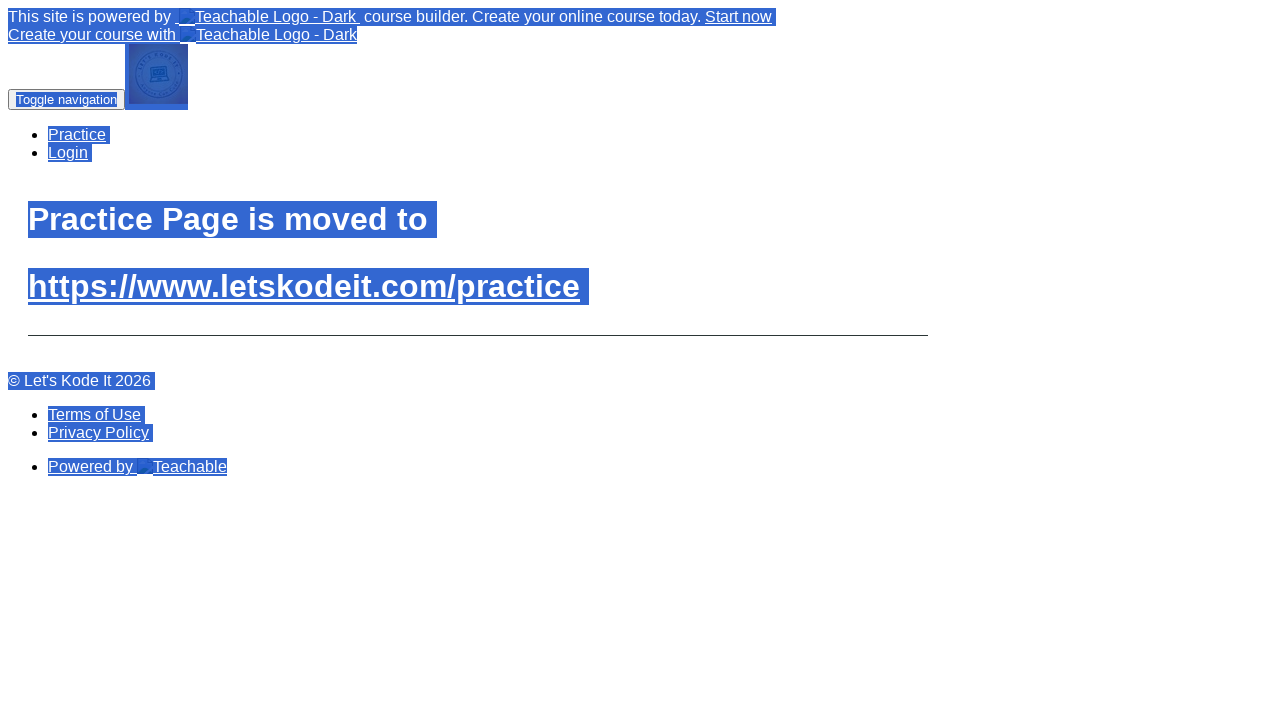

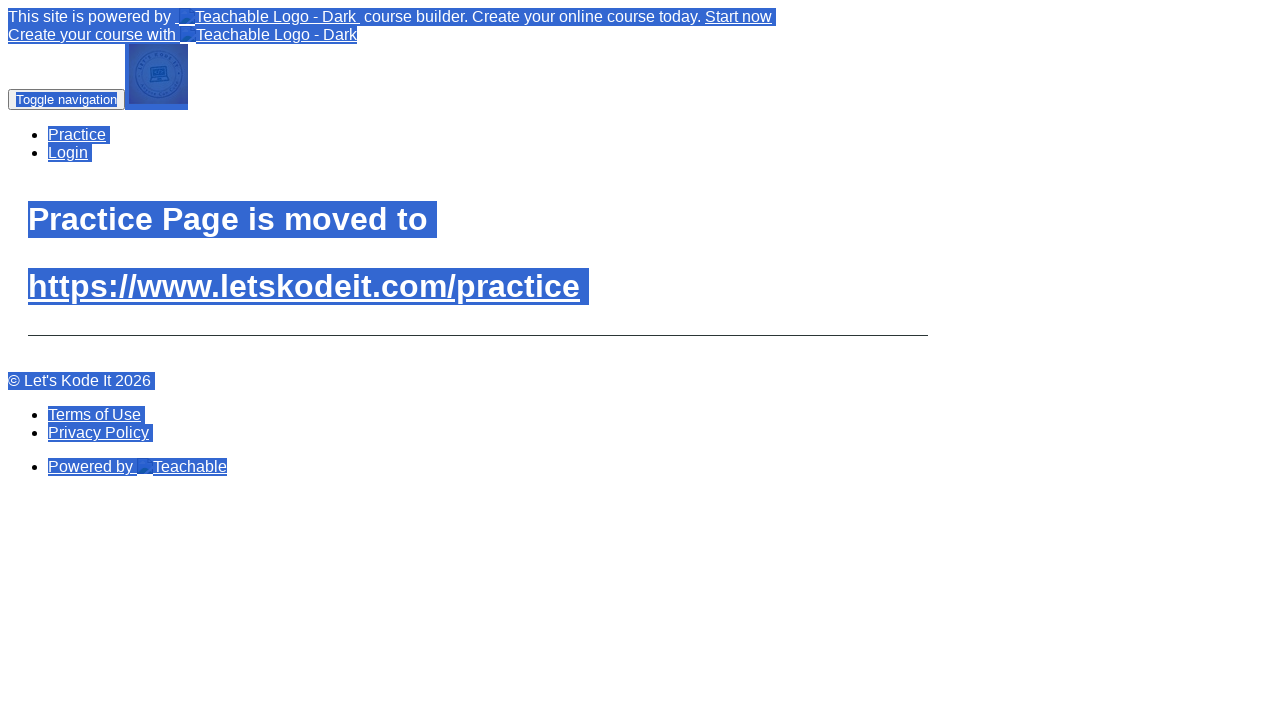